Tests radio button functionality by clicking through Female, Male, and Other radio buttons and verifying selection states

Starting URL: https://ultimateqa.com/simple-html-elements-for-automation

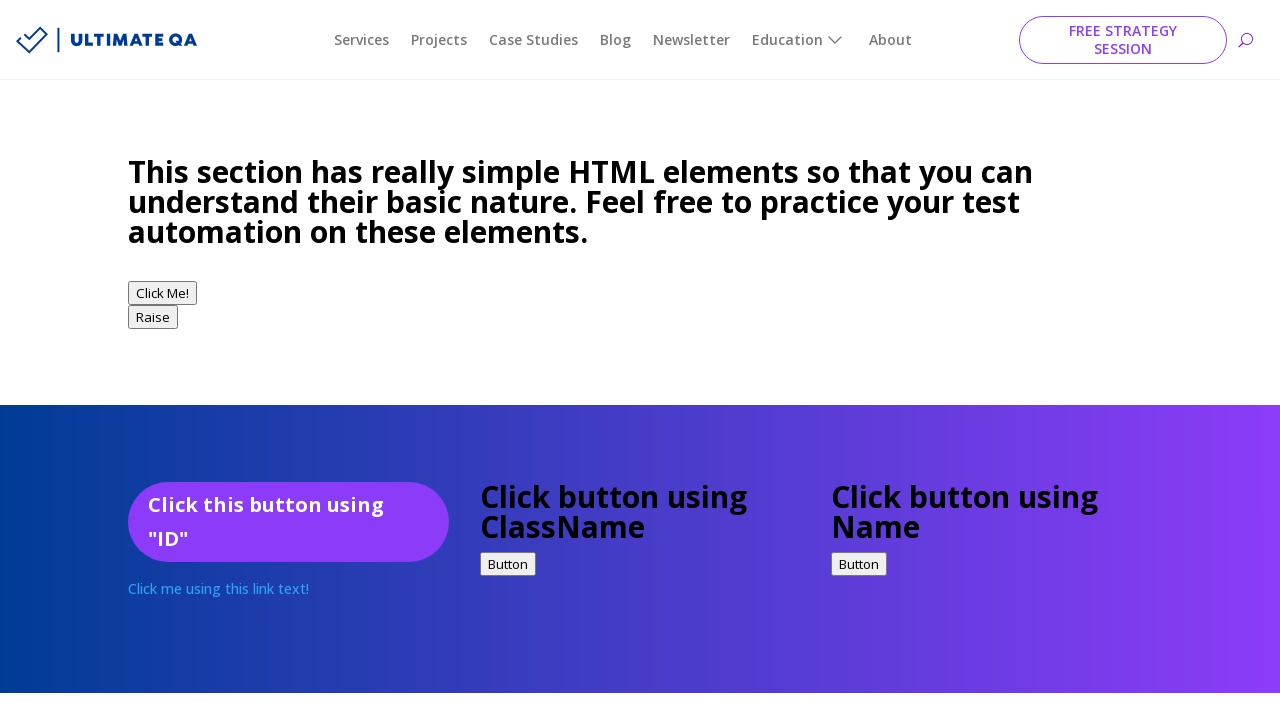

Scrolled down 2000 pixels to view radio buttons
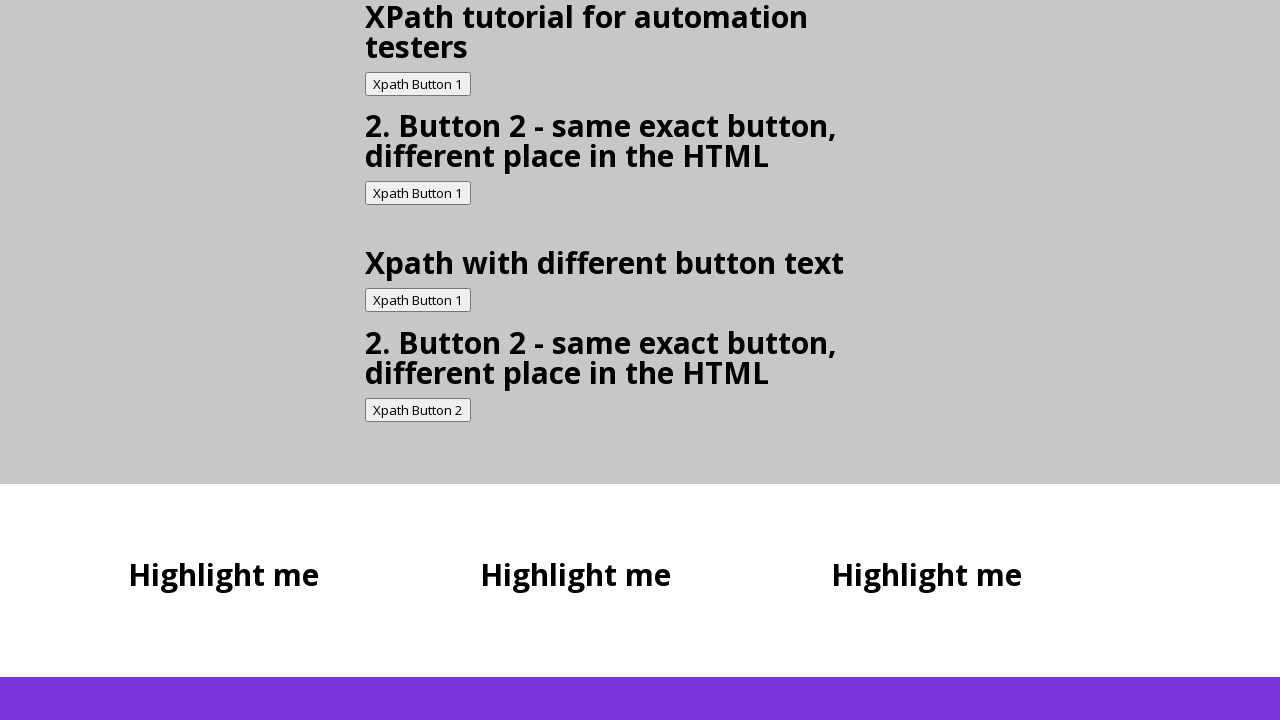

Clicked Female radio button at (140, 360) on input[value='female']
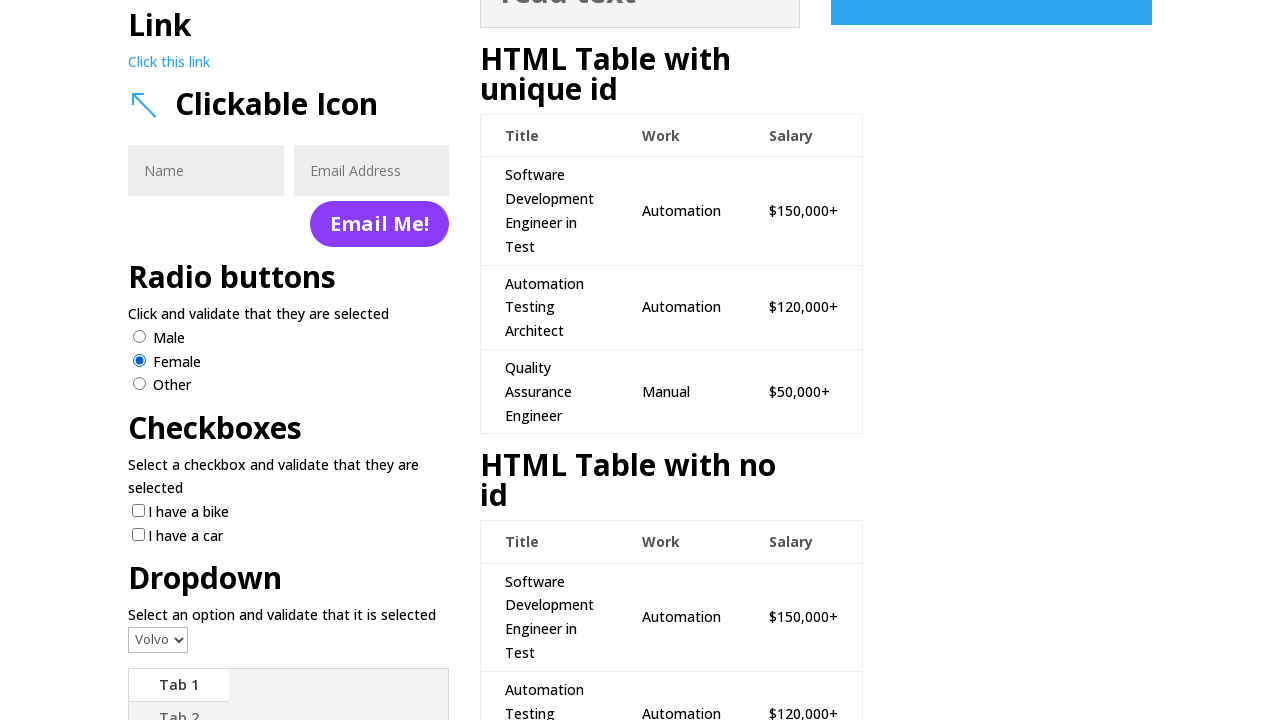

Clicked Male radio button at (140, 336) on input[value='male']
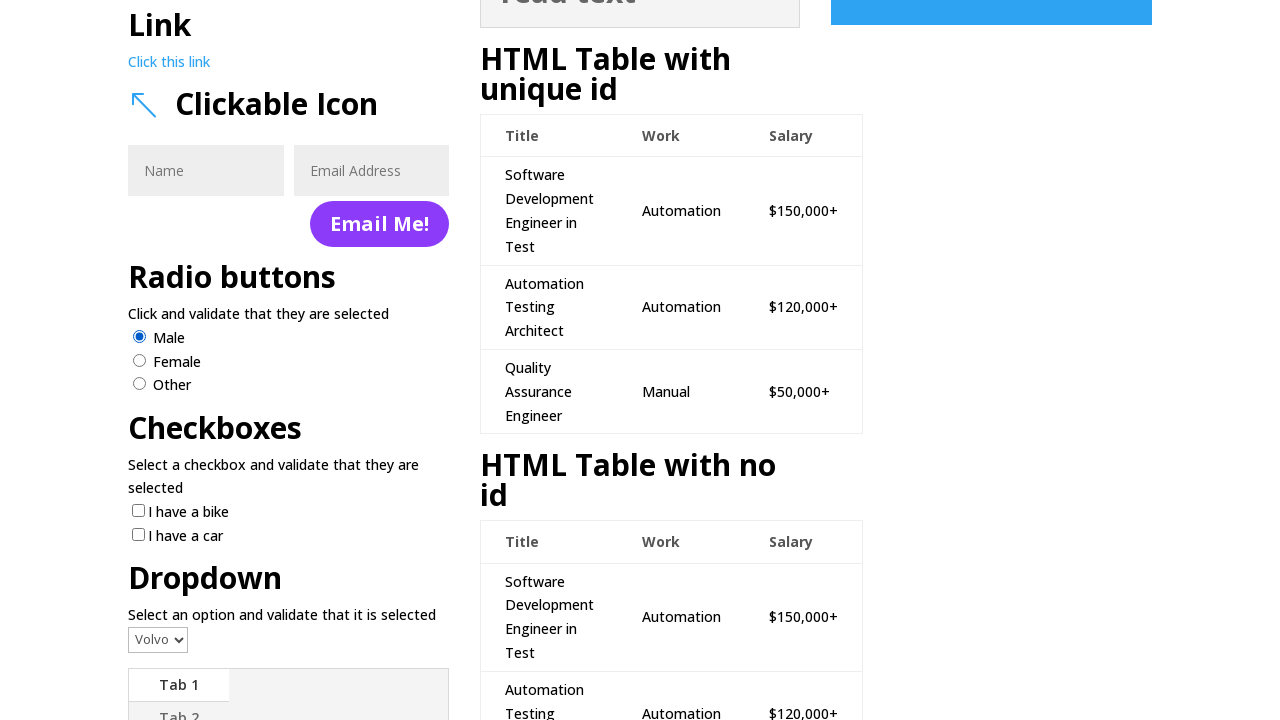

Clicked Other radio button at (140, 384) on input[value='other']
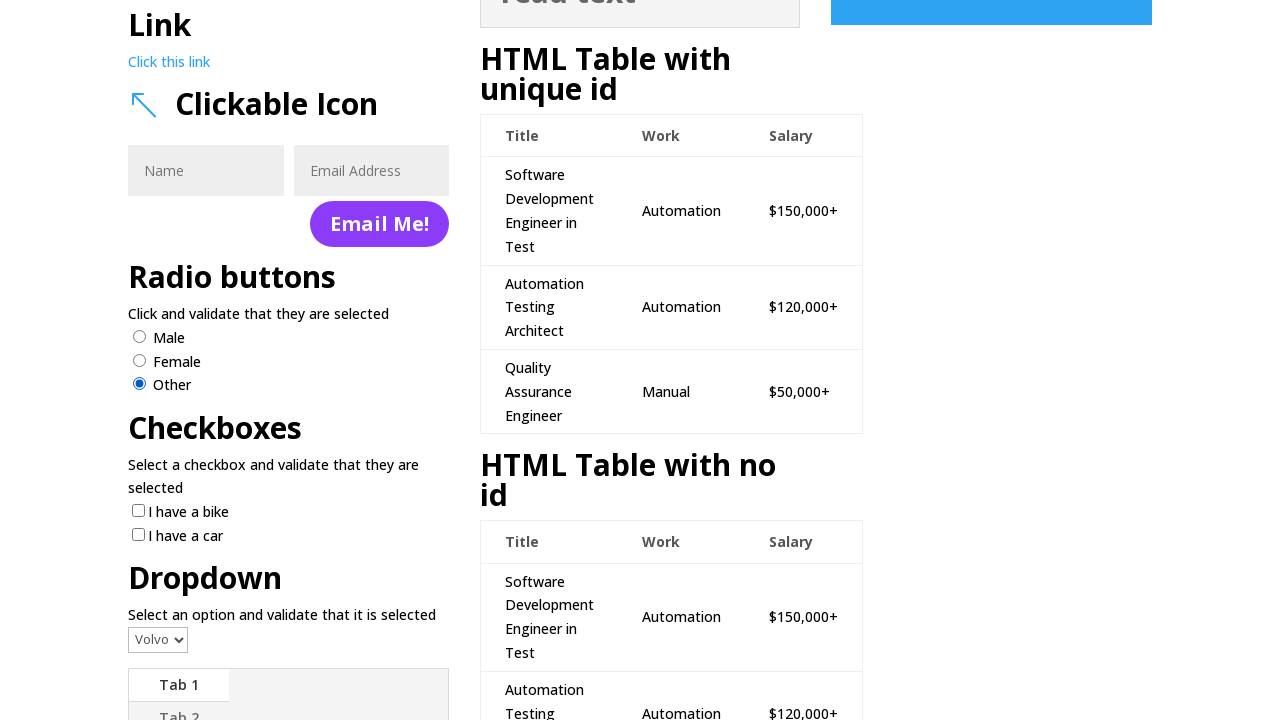

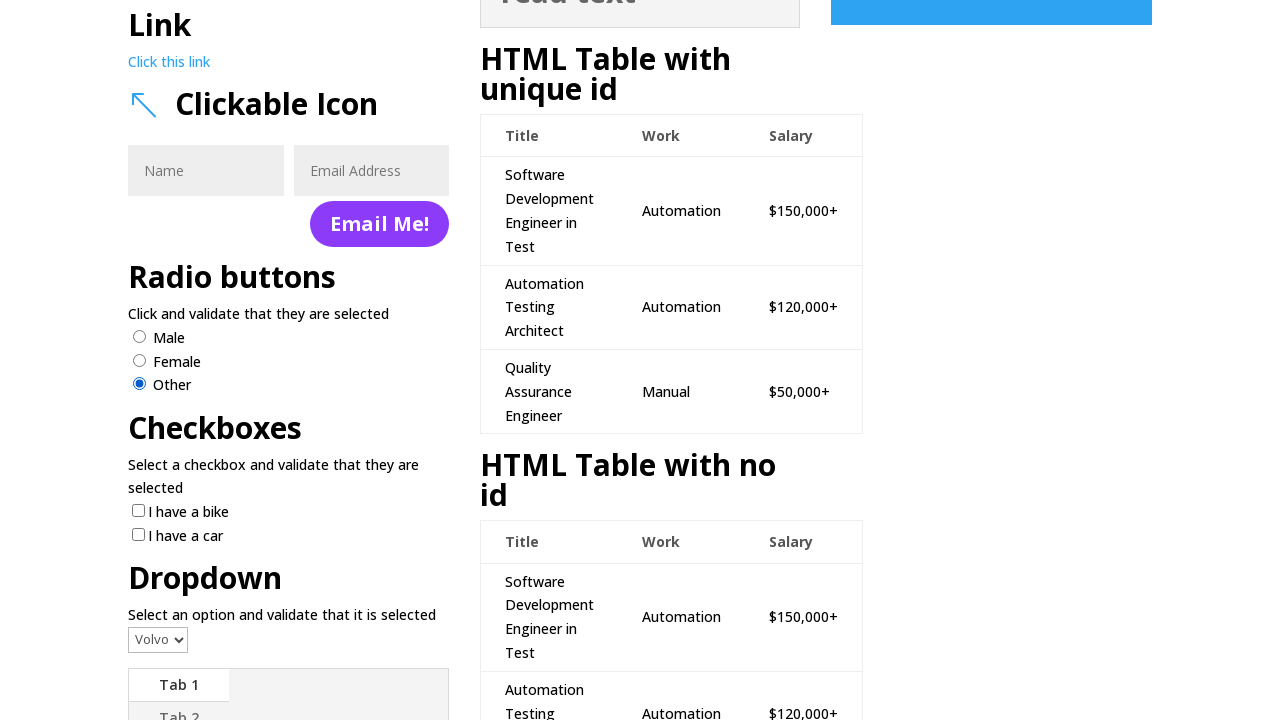